Tests an e-commerce flow by searching for products, adding them to cart, and completing checkout with order placement

Starting URL: https://rahulshettyacademy.com/seleniumPractise/#/

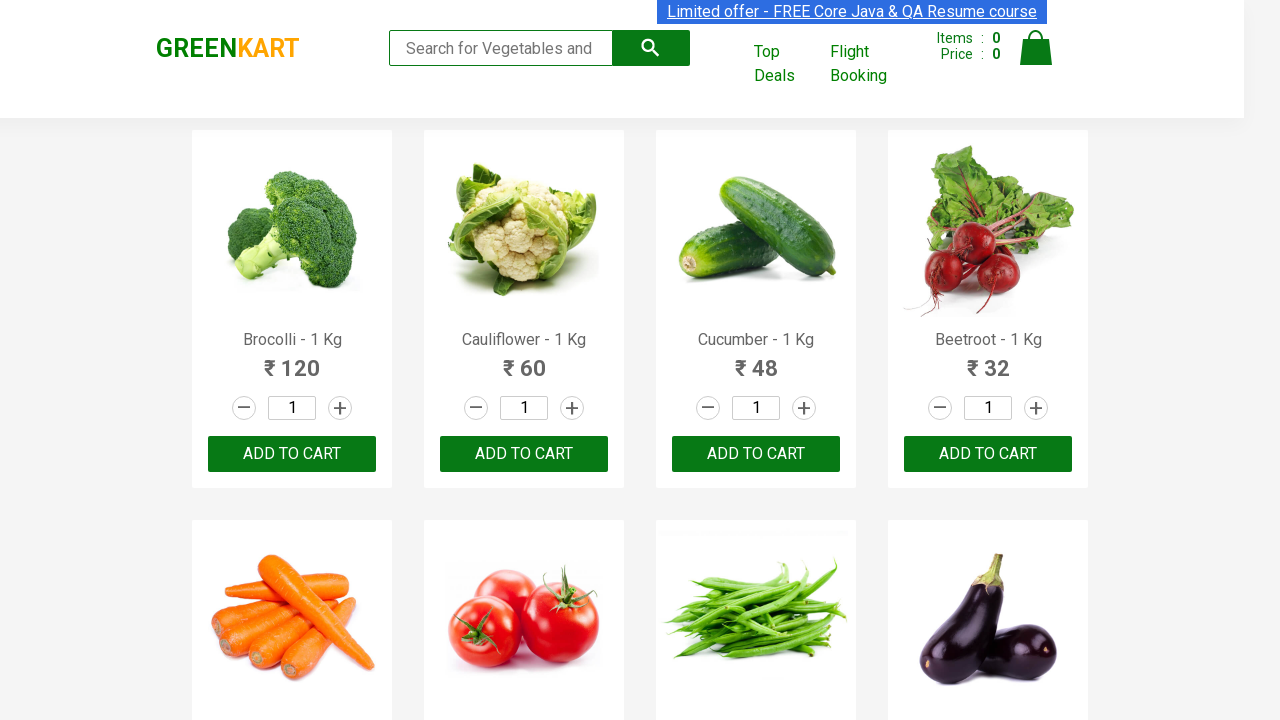

Filled search field with 'ca' to find products on input[placeholder="Search for Vegetables and Fruits"]
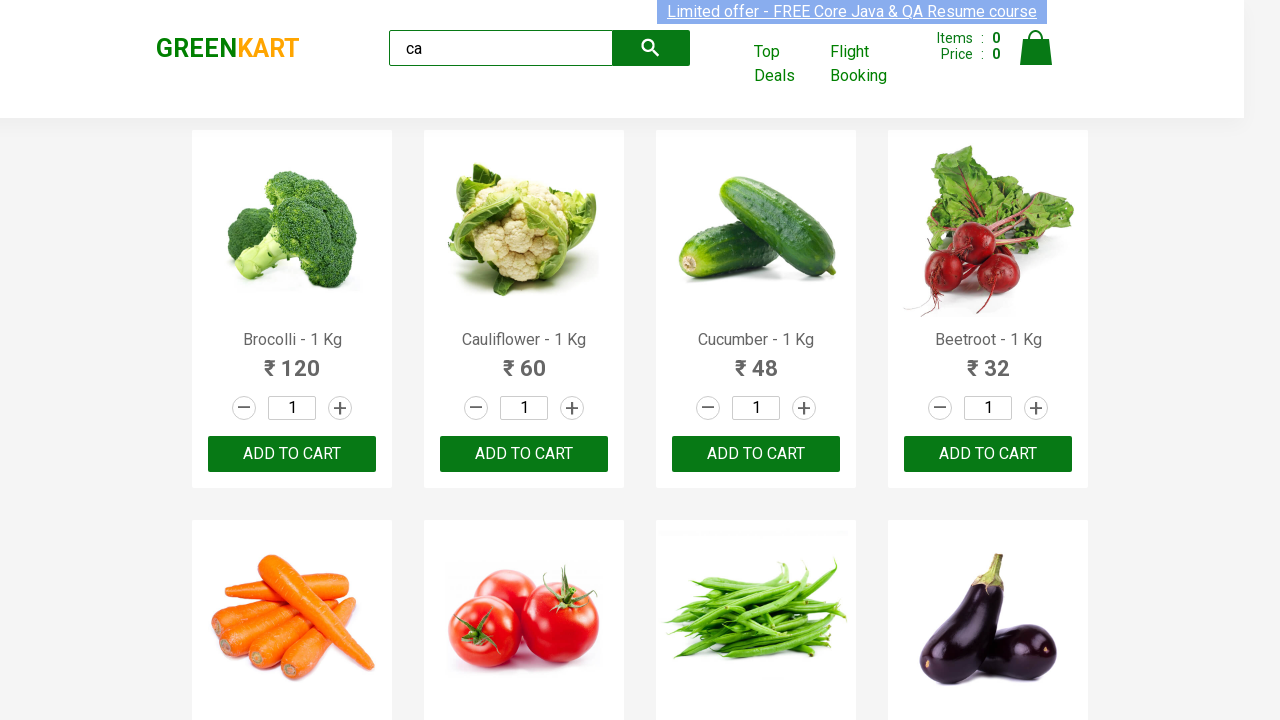

Clicked search button to search for products at (651, 48) on [class="search-button"]
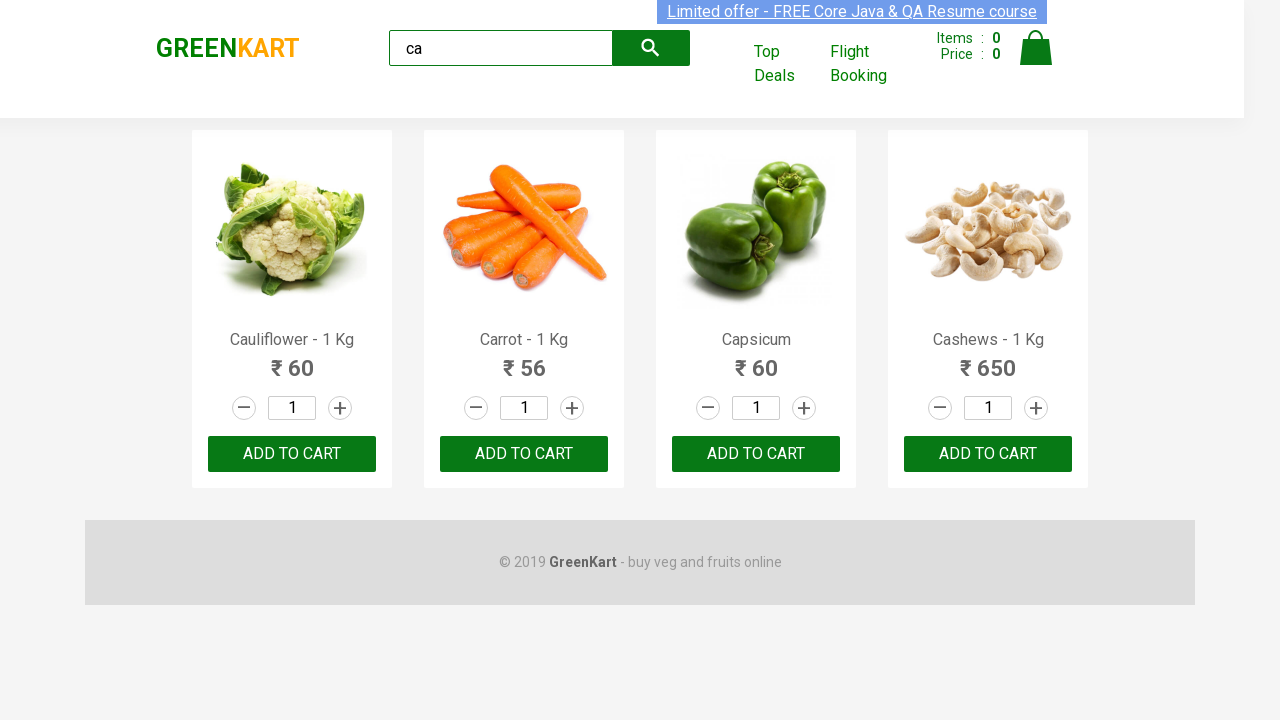

Waited for search results to load
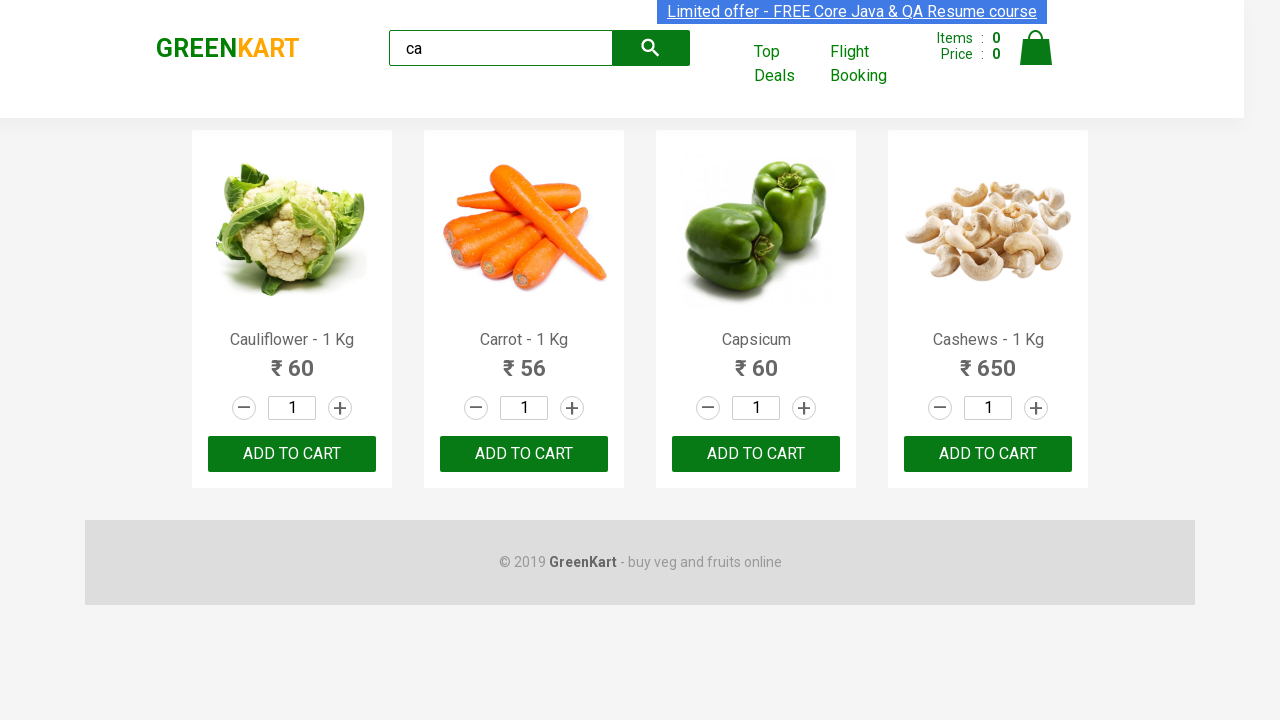

Located Cauliflower product
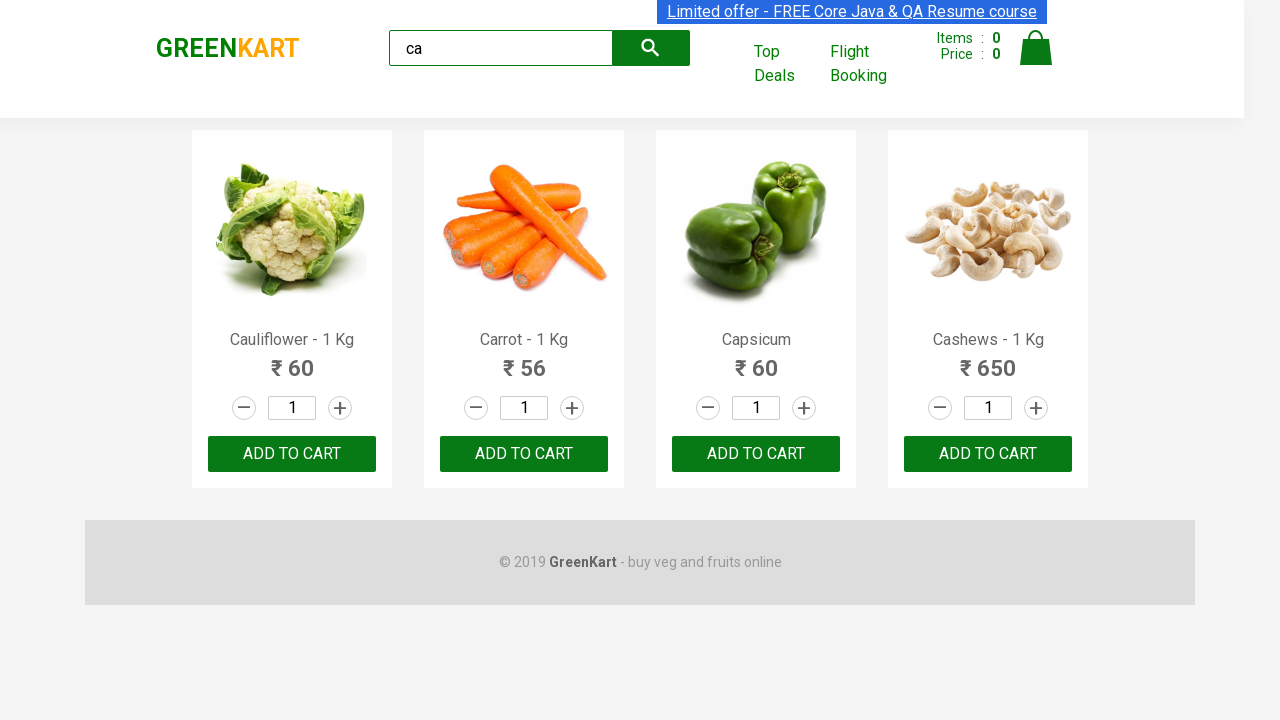

Added Cauliflower to cart at (292, 454) on [class="products"] > .product:has-text("Cauliflower") >> button:has-text("ADD TO
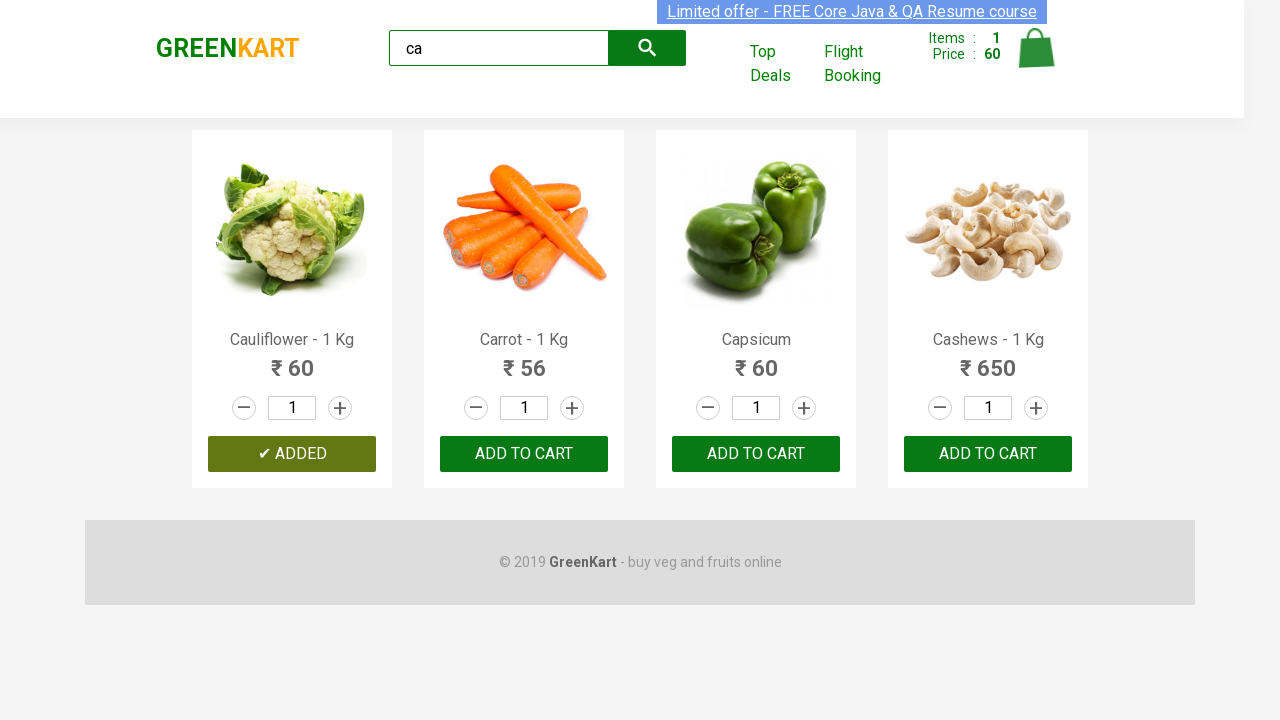

Located Cashews product
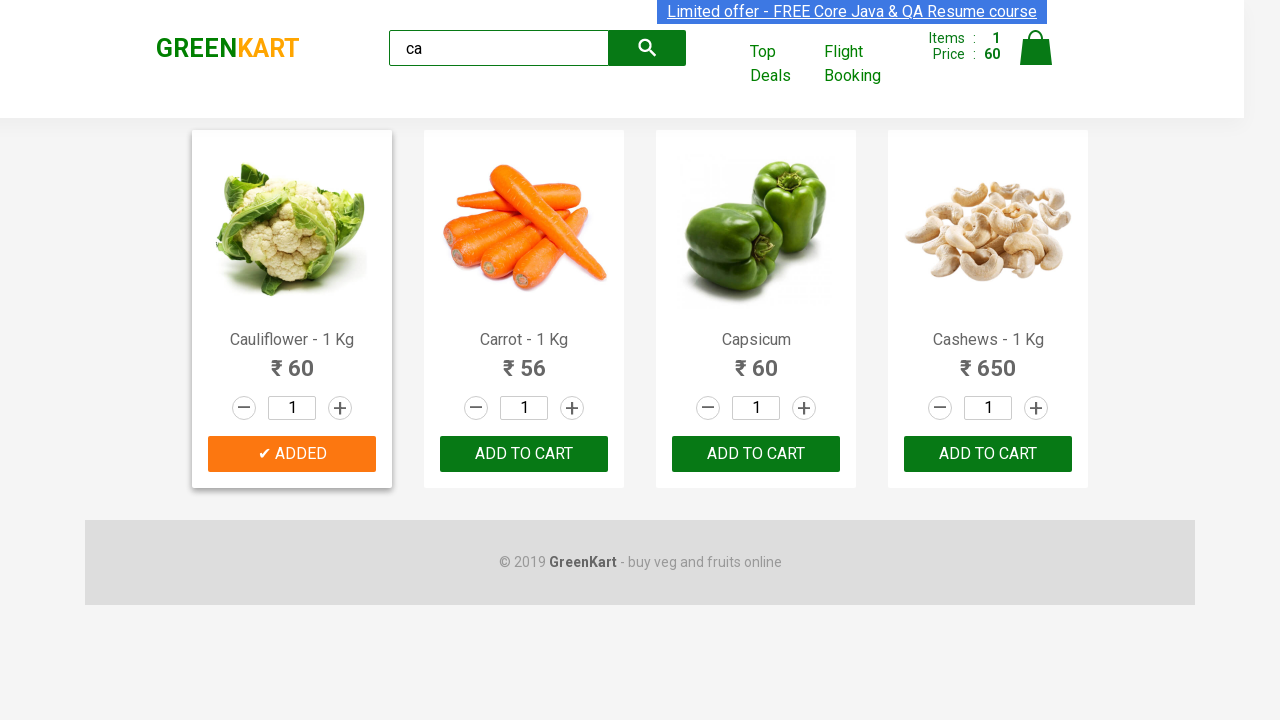

Added Cashews to cart at (988, 454) on [class="products"] > .product:has-text("Cashews") >> button:has-text("ADD TO CAR
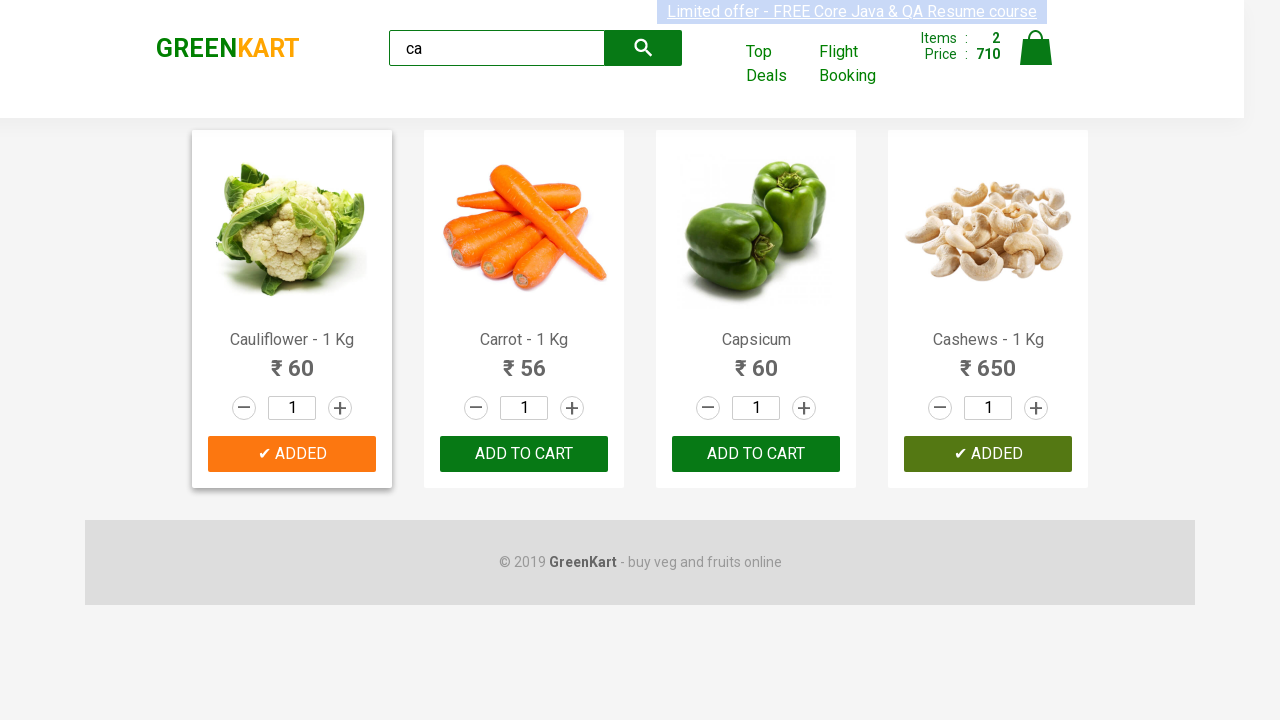

Clicked cart icon to open shopping cart at (1036, 59) on [class="cart-icon"]
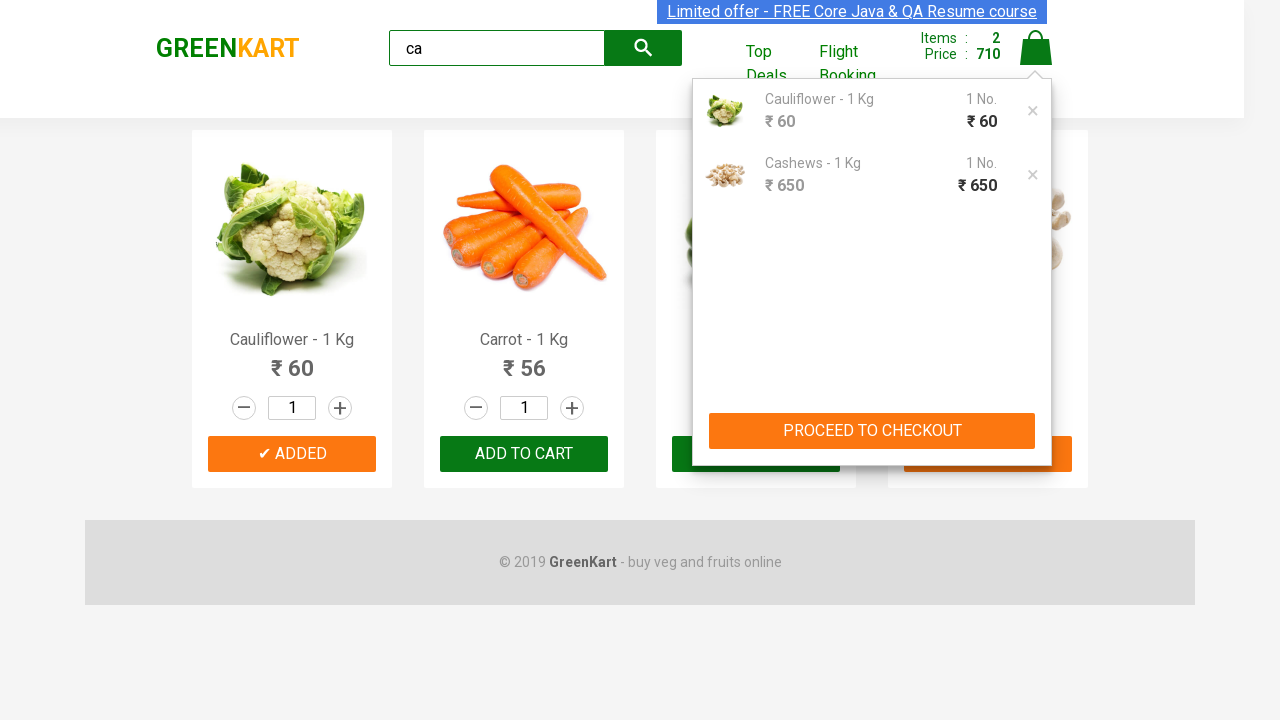

Clicked PROCEED TO CHECKOUT button at (872, 431) on text=PROCEED TO CHECKOUT
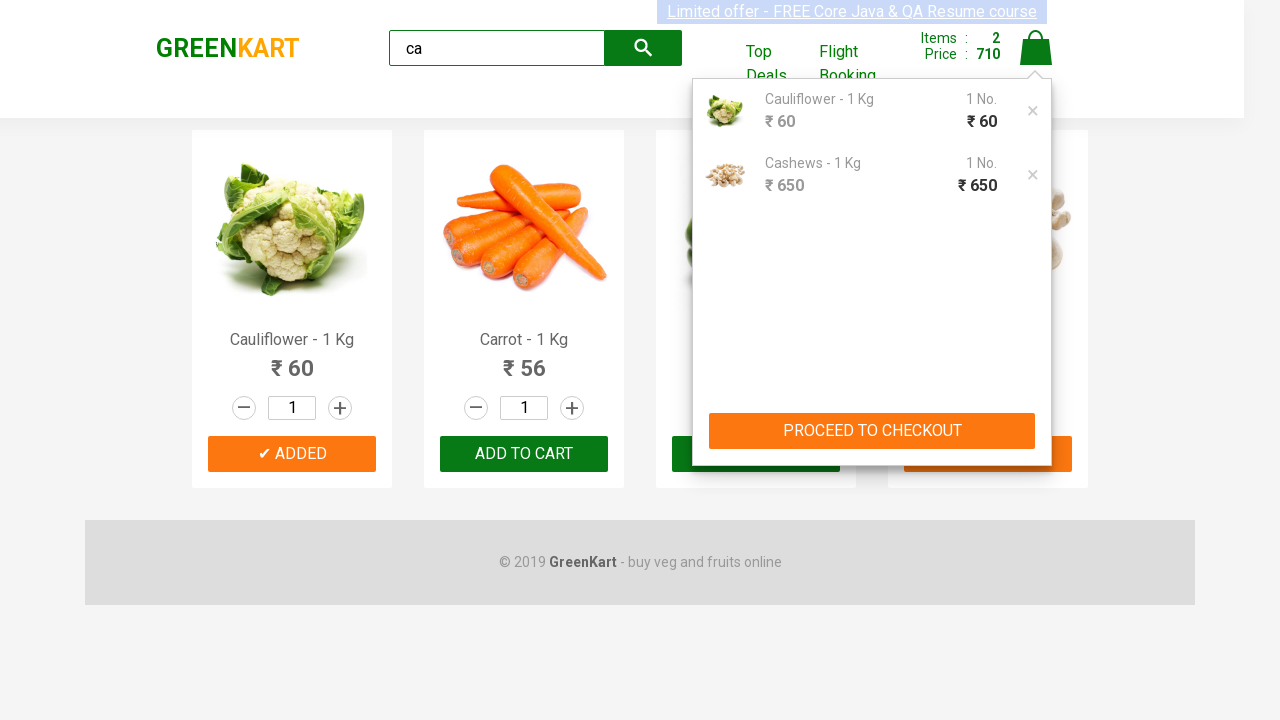

Clicked Place Order button at (1036, 491) on text=Place Order
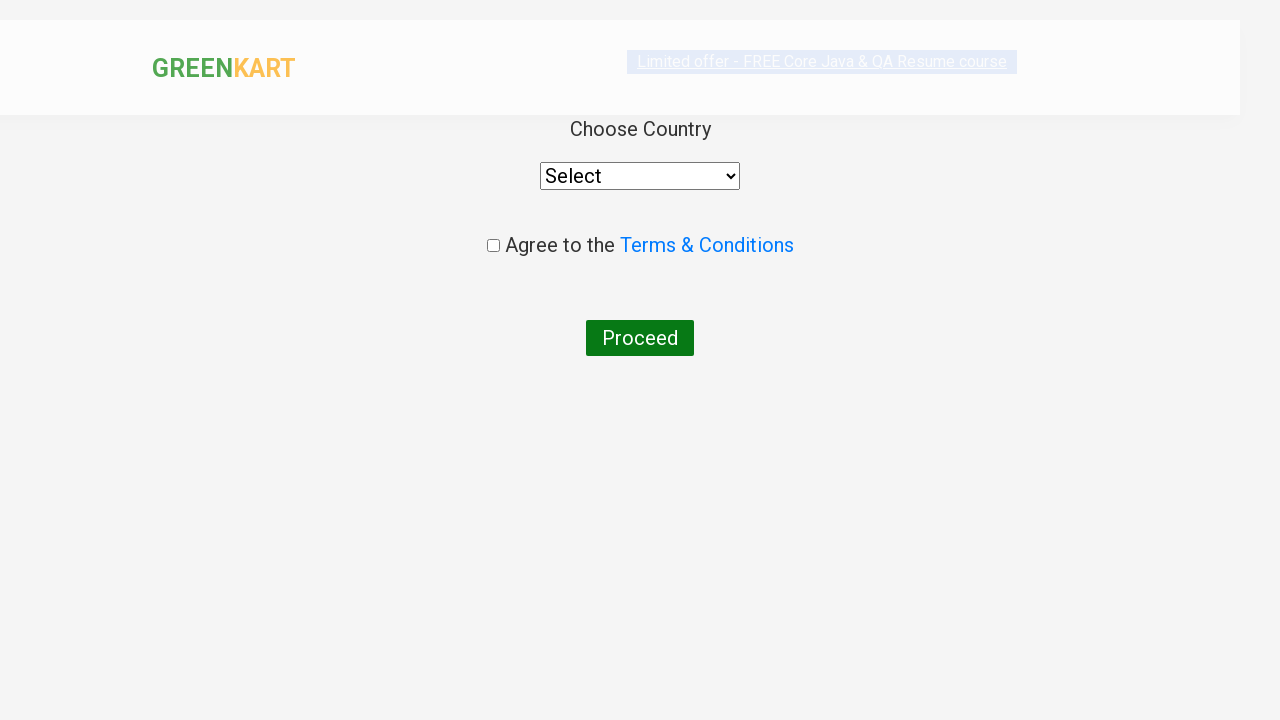

Waited for order placement dialog to appear
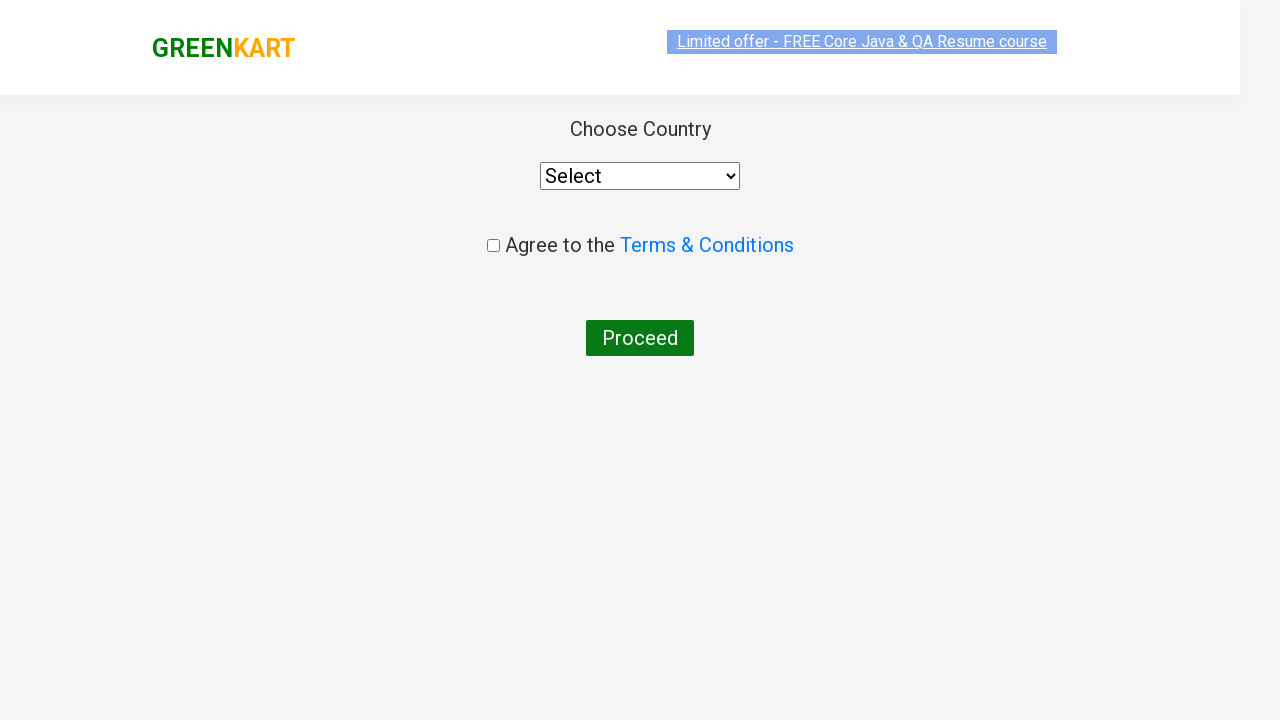

Selected India from country dropdown on select
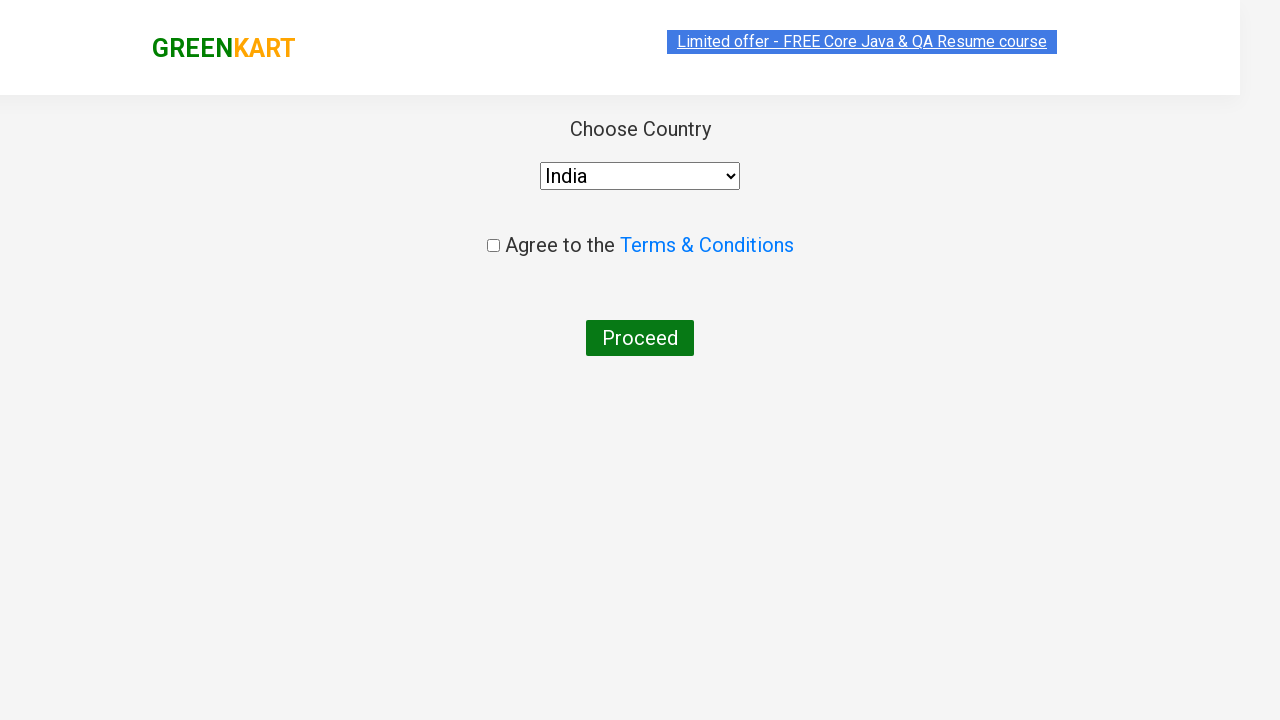

Checked terms and conditions checkbox at (493, 246) on [type="checkbox"]
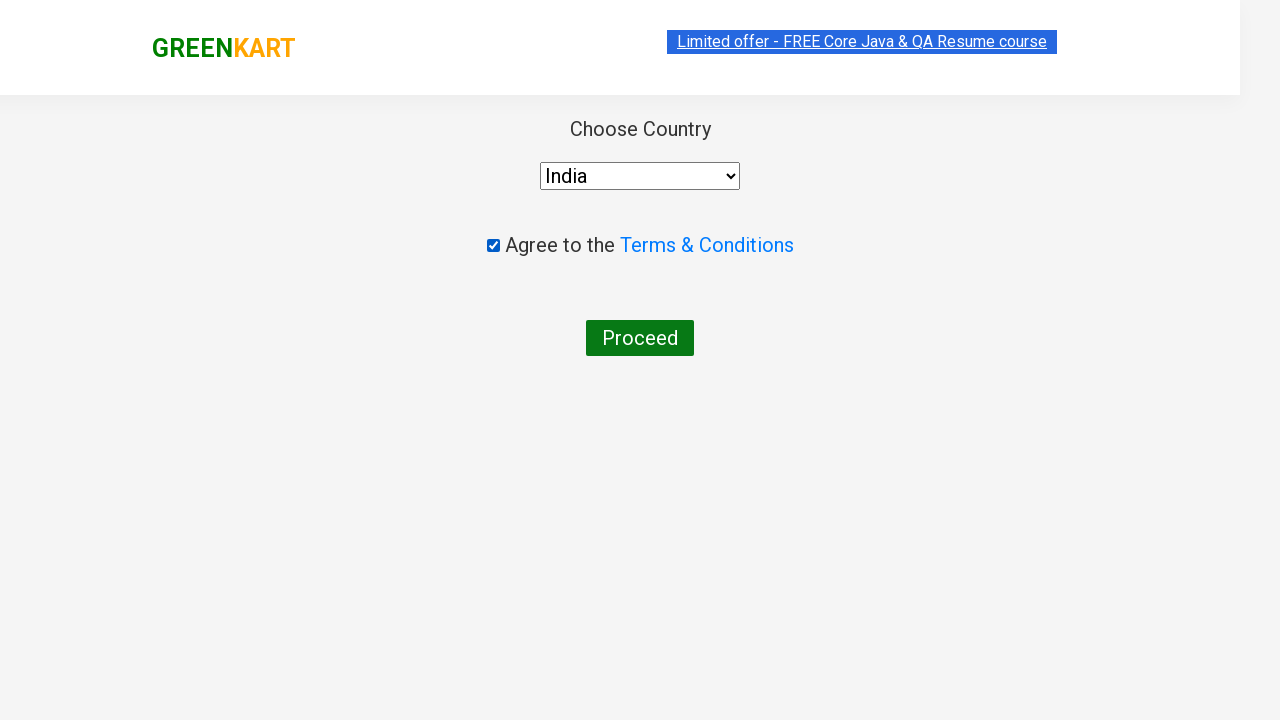

Clicked Proceed button to complete order at (640, 338) on text=Proceed
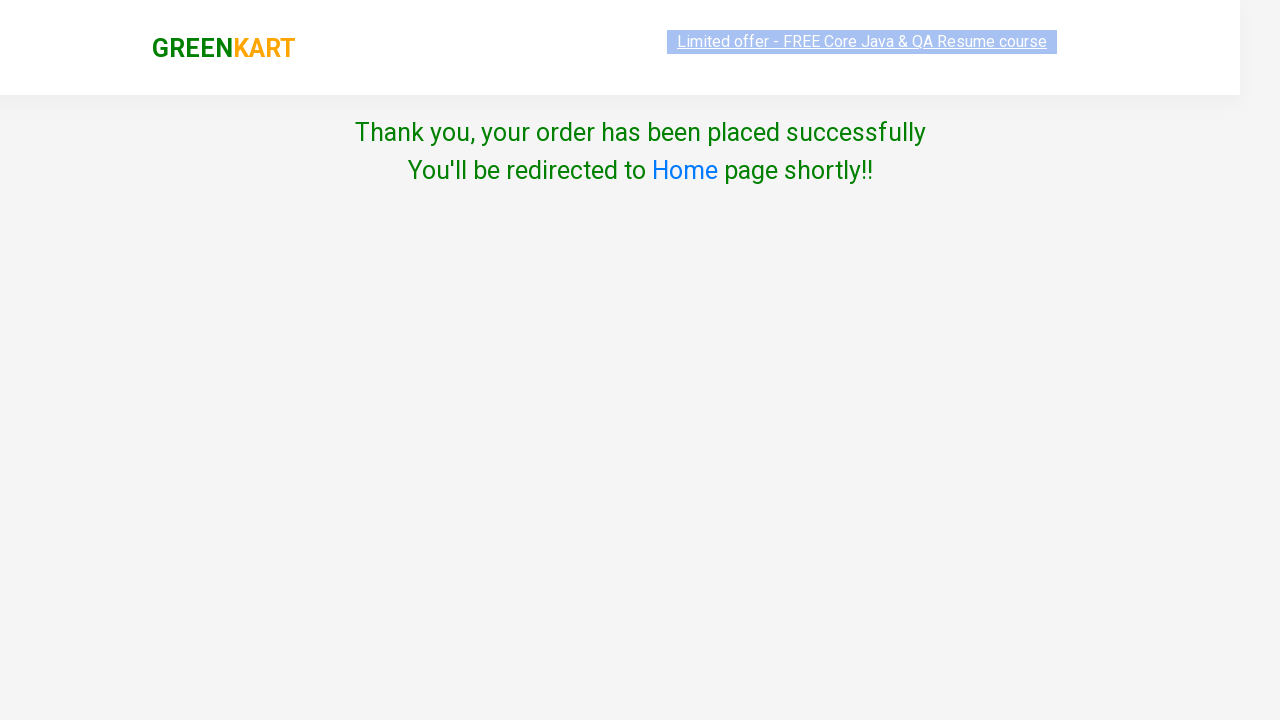

Waited for order confirmation
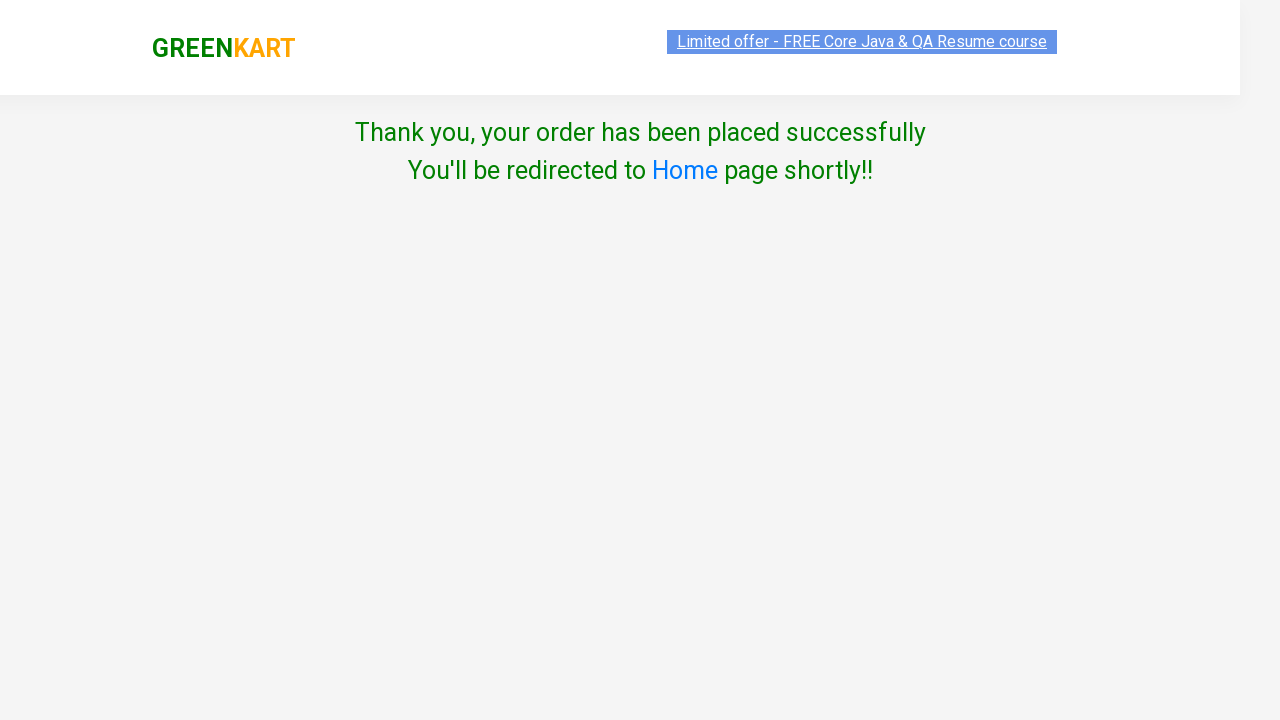

Verified success message displayed: 'Thank you, your order has been placed successfully'
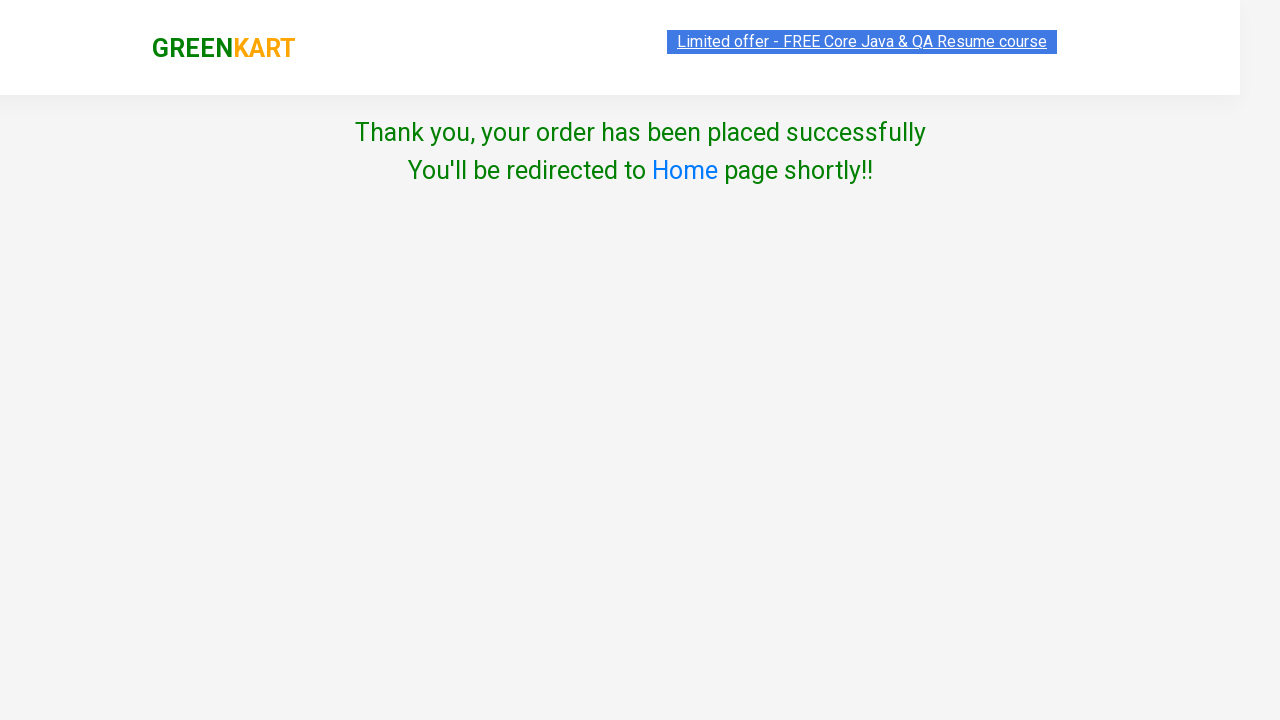

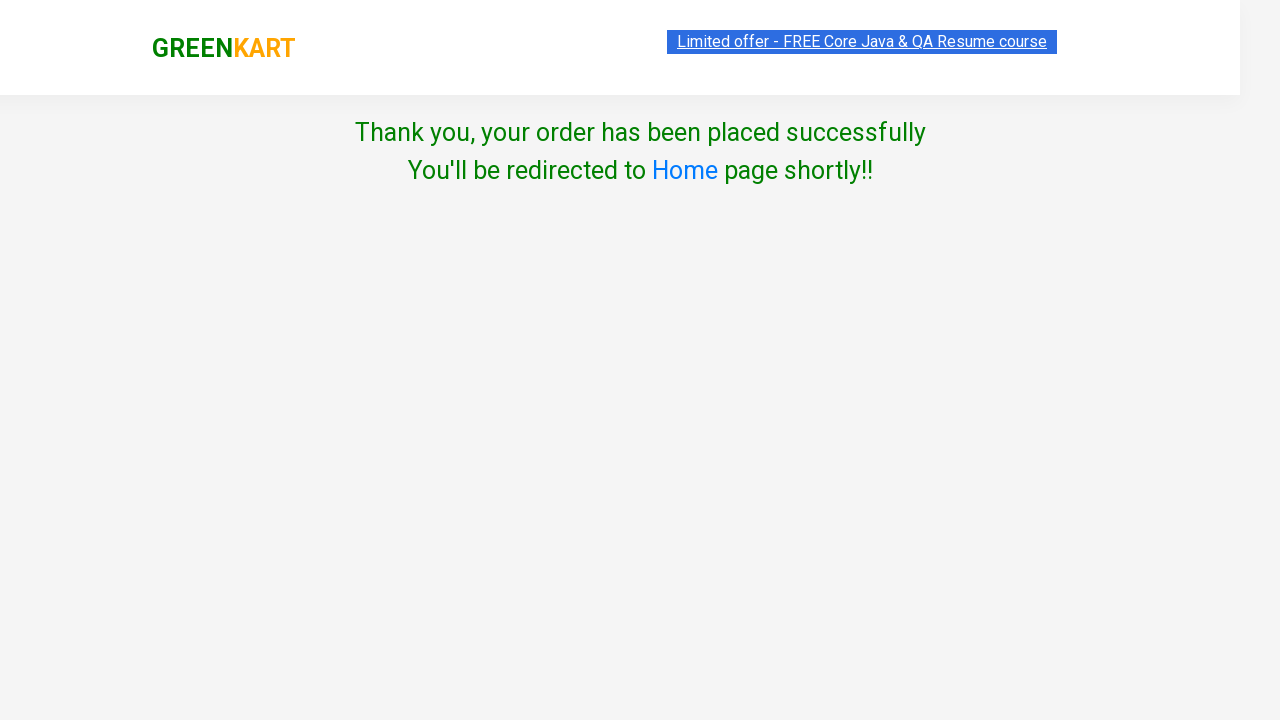